Tests modal dialog functionality by opening and closing both small and large modals

Starting URL: https://demoqa.com/modal-dialogs

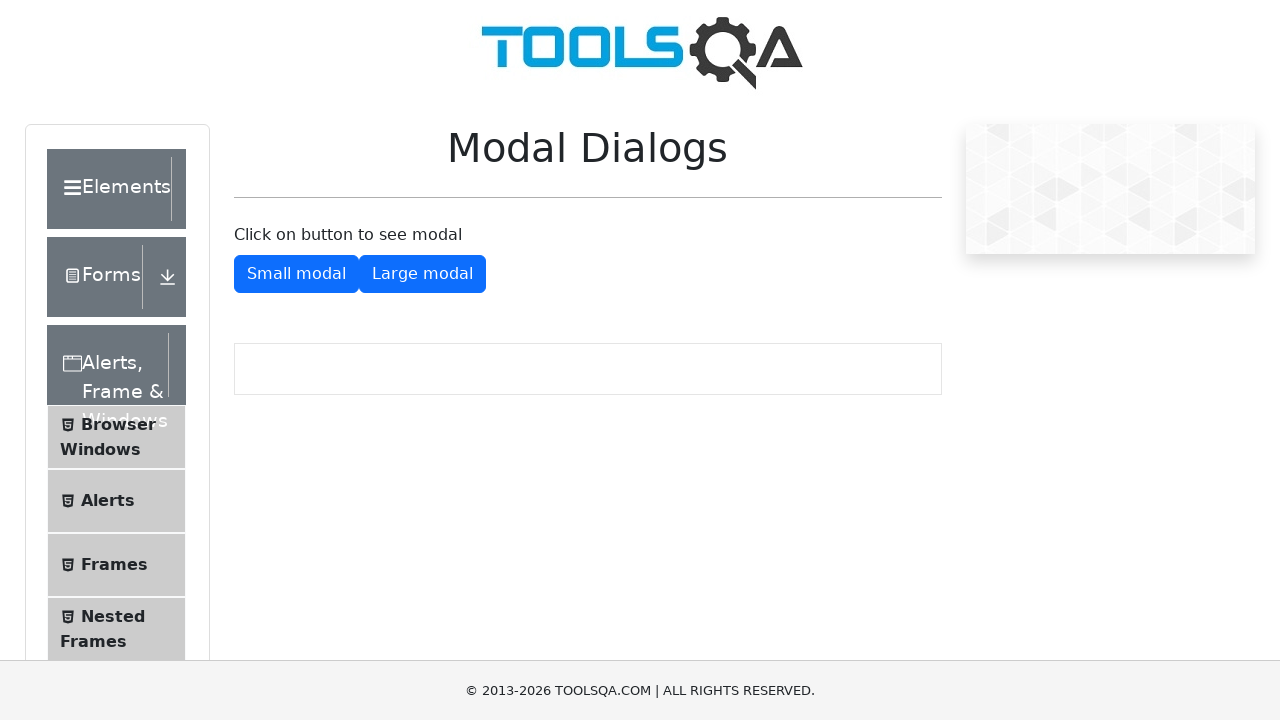

Clicked button to open small modal at (296, 274) on #showSmallModal
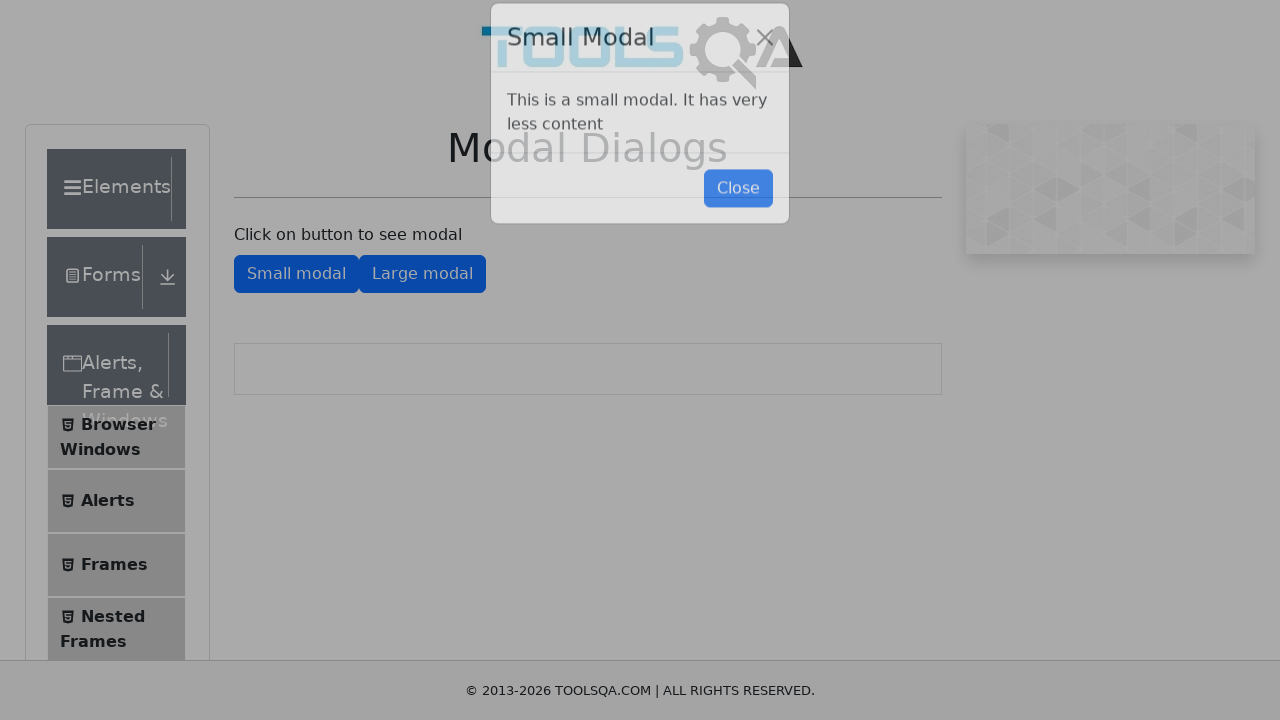

Small modal appeared
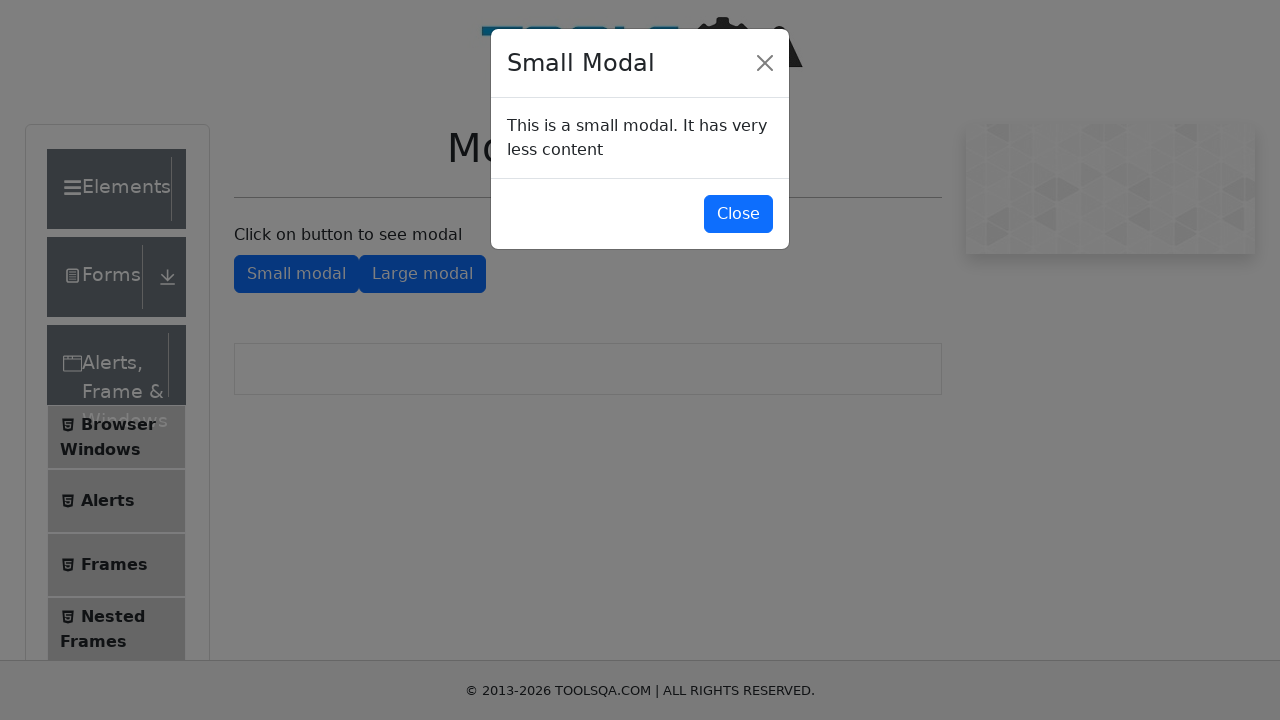

Clicked button to close small modal at (738, 214) on #closeSmallModal
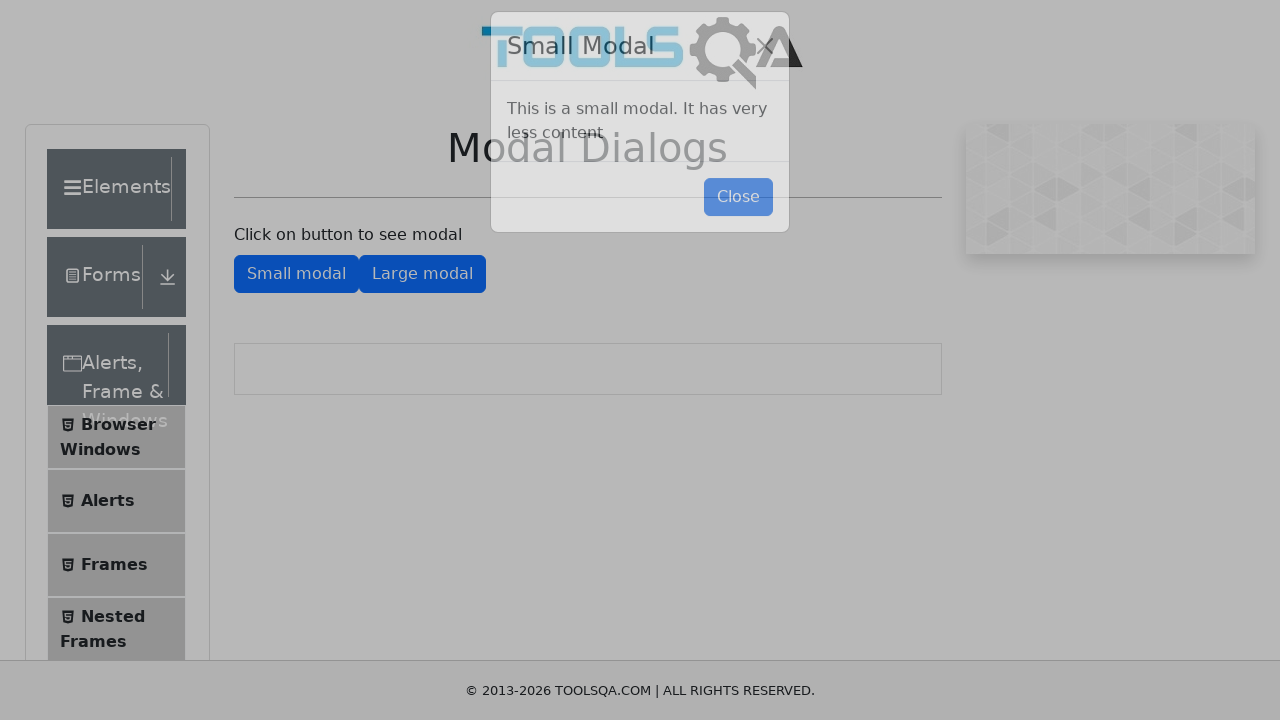

Small modal closed
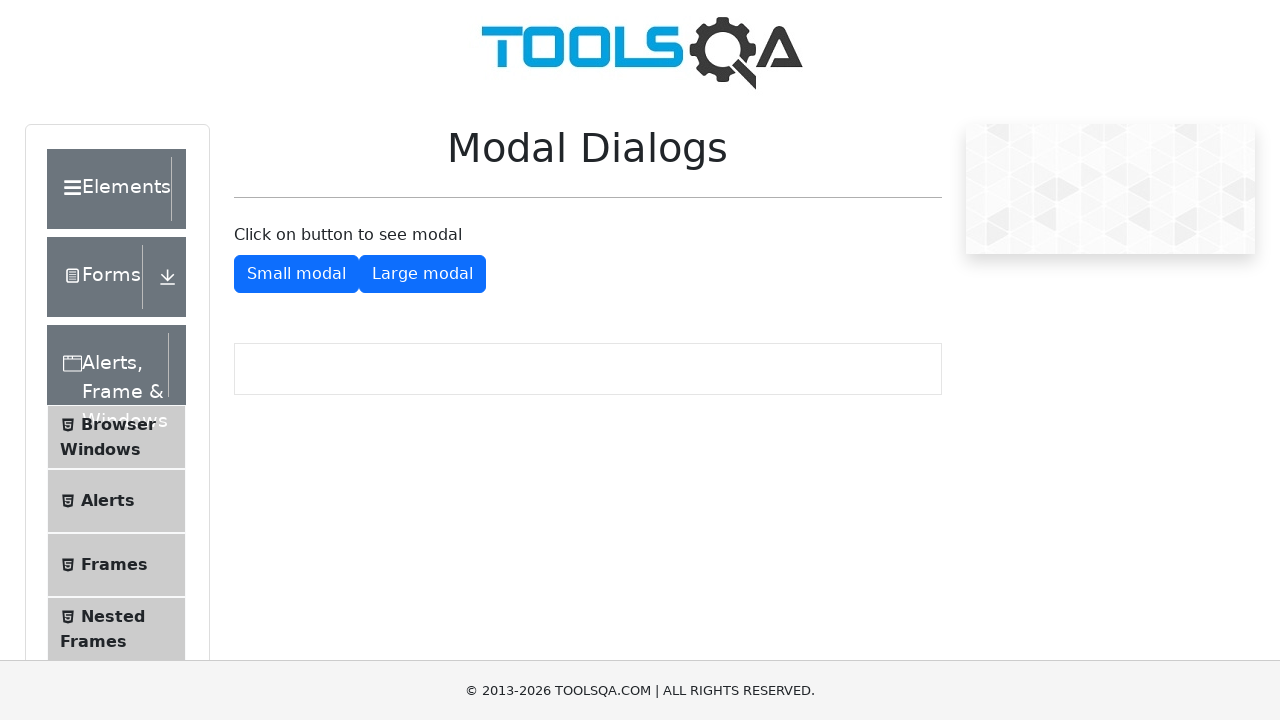

Clicked button to open large modal at (422, 274) on #showLargeModal
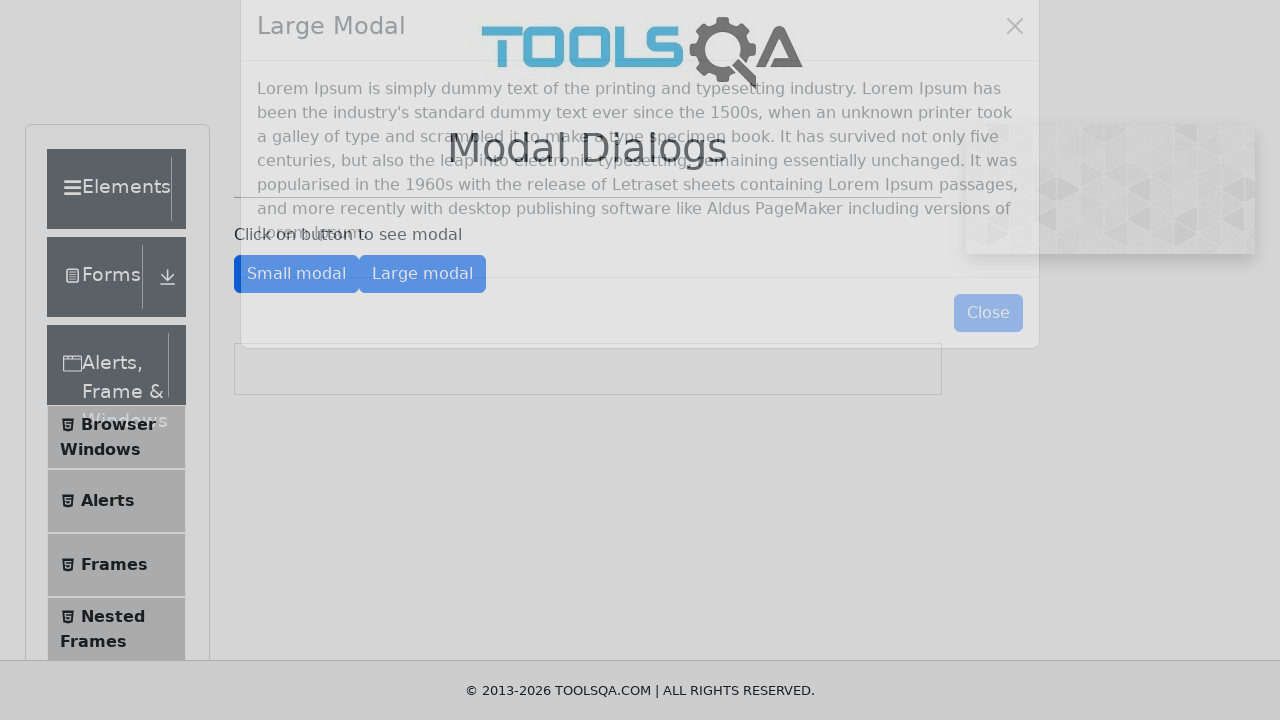

Large modal appeared
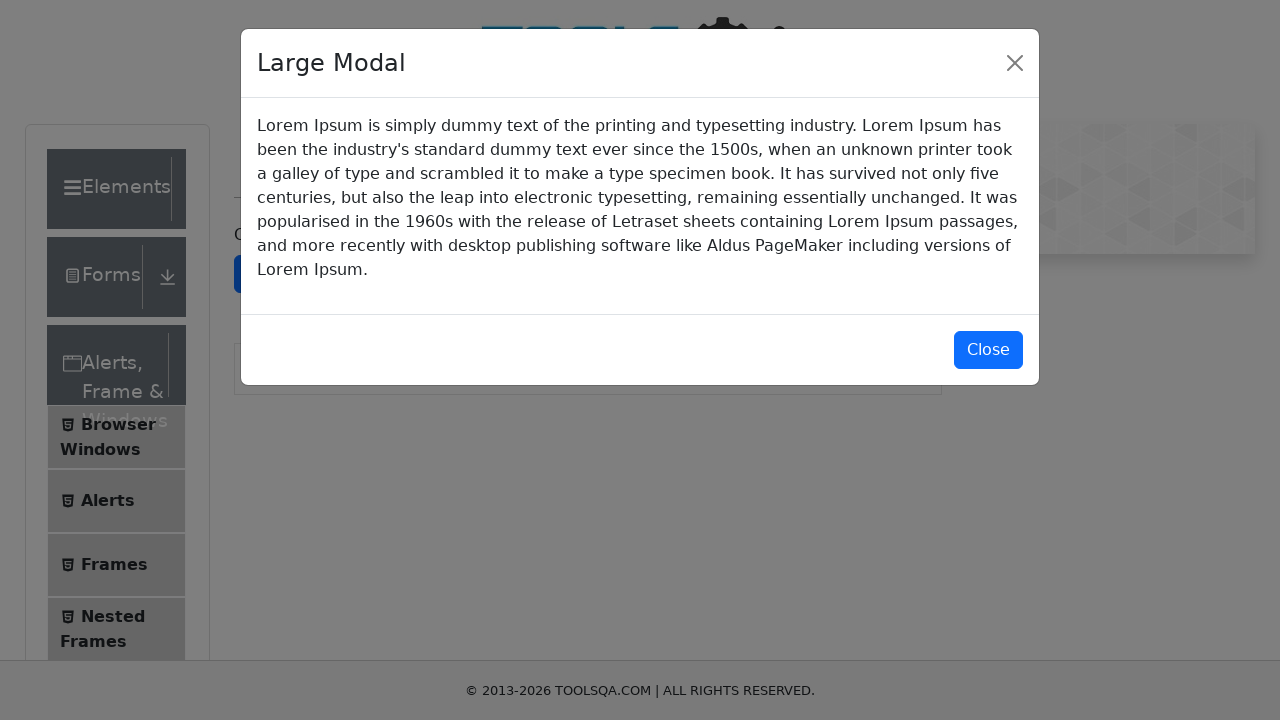

Clicked button to close large modal at (988, 350) on #closeLargeModal
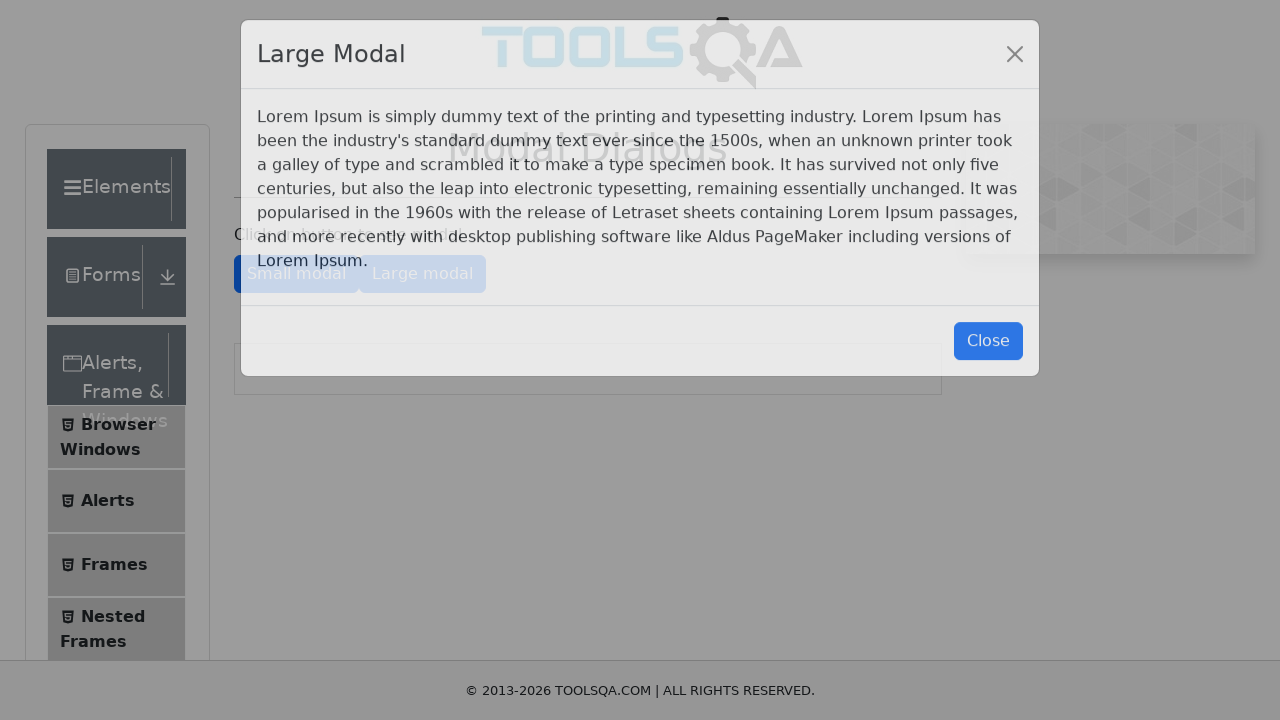

Large modal closed
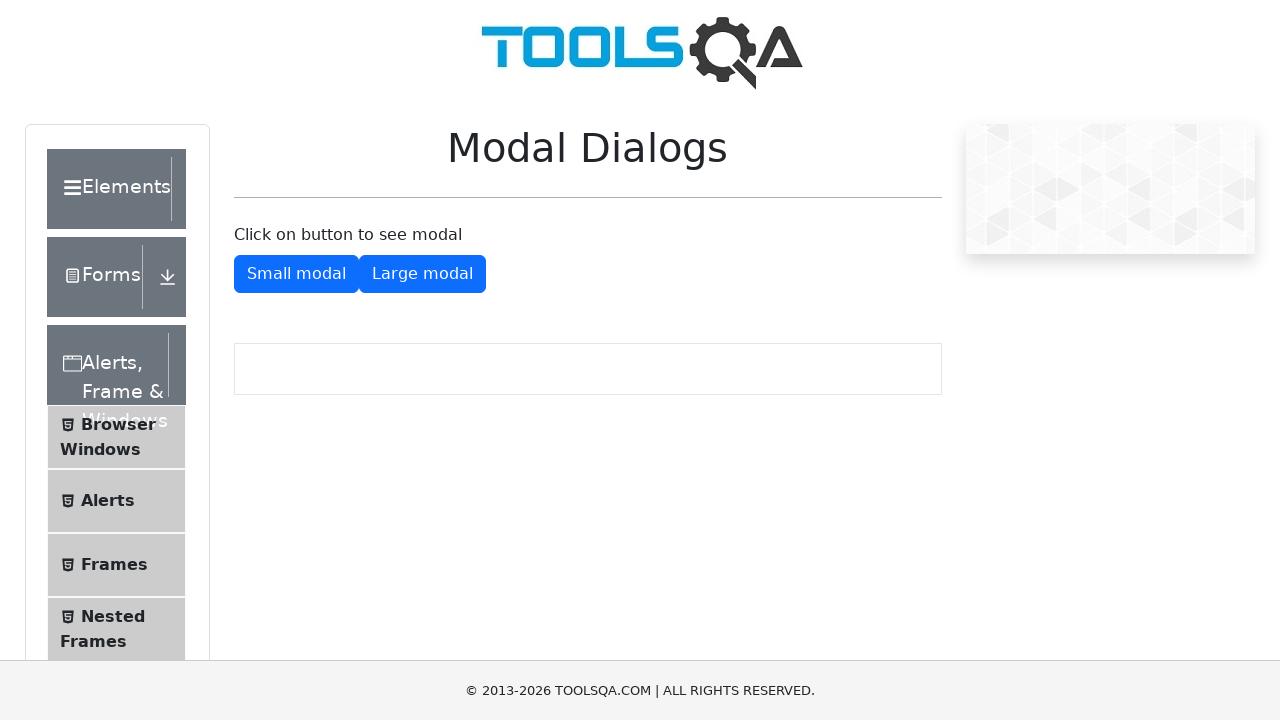

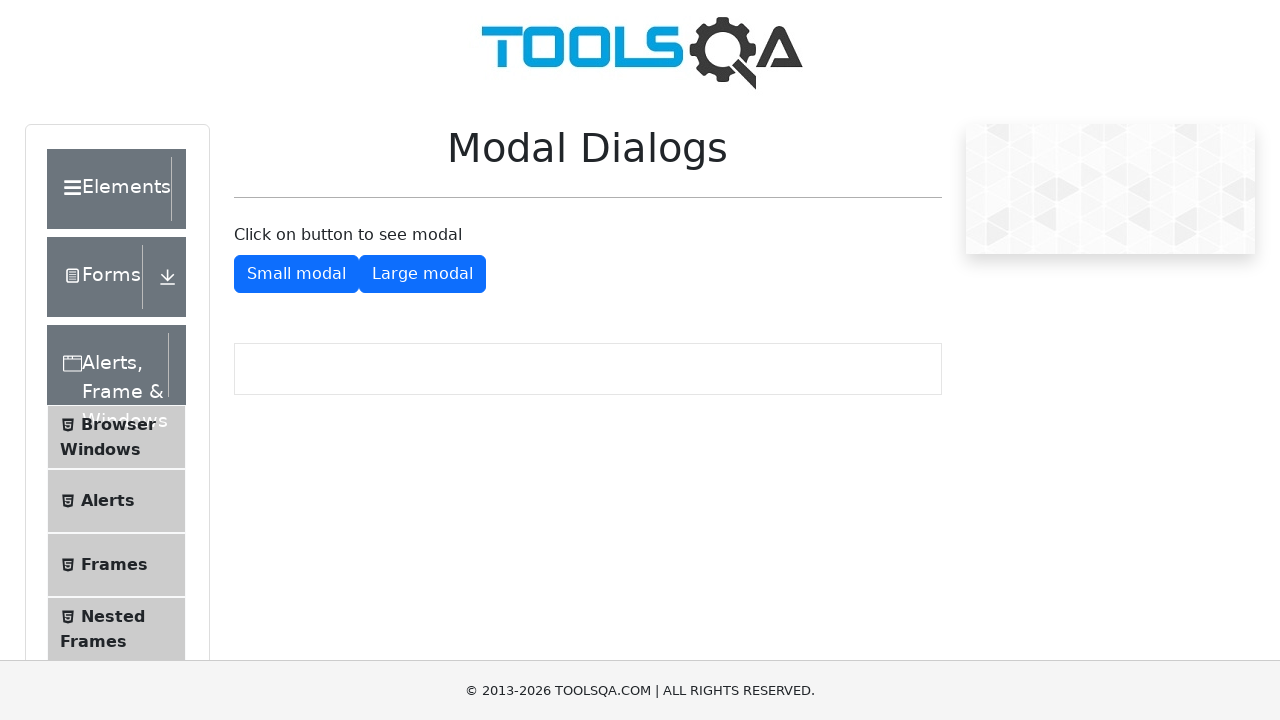